Tests different mouse click interactions (left click, double click, and right click) on an interactive element and verifies the displayed text changes

Starting URL: https://v1.training-support.net/selenium/input-events

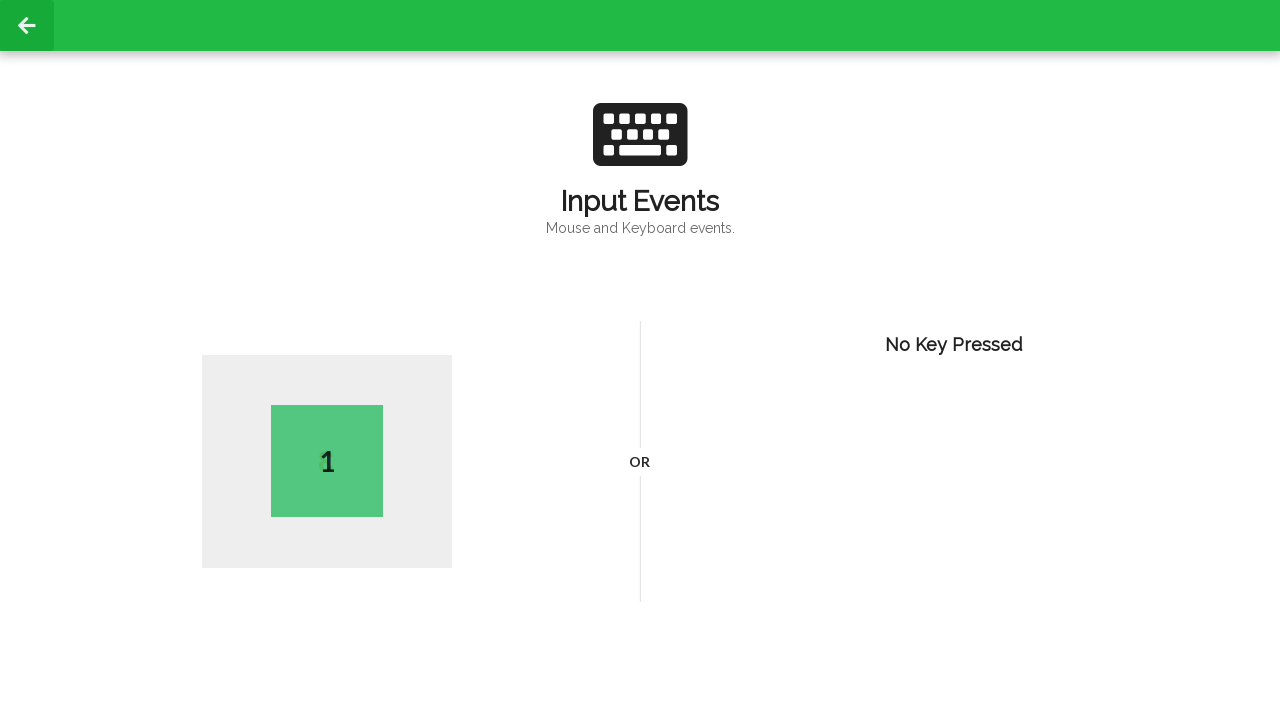

Performed left click on body element at (640, 360) on body
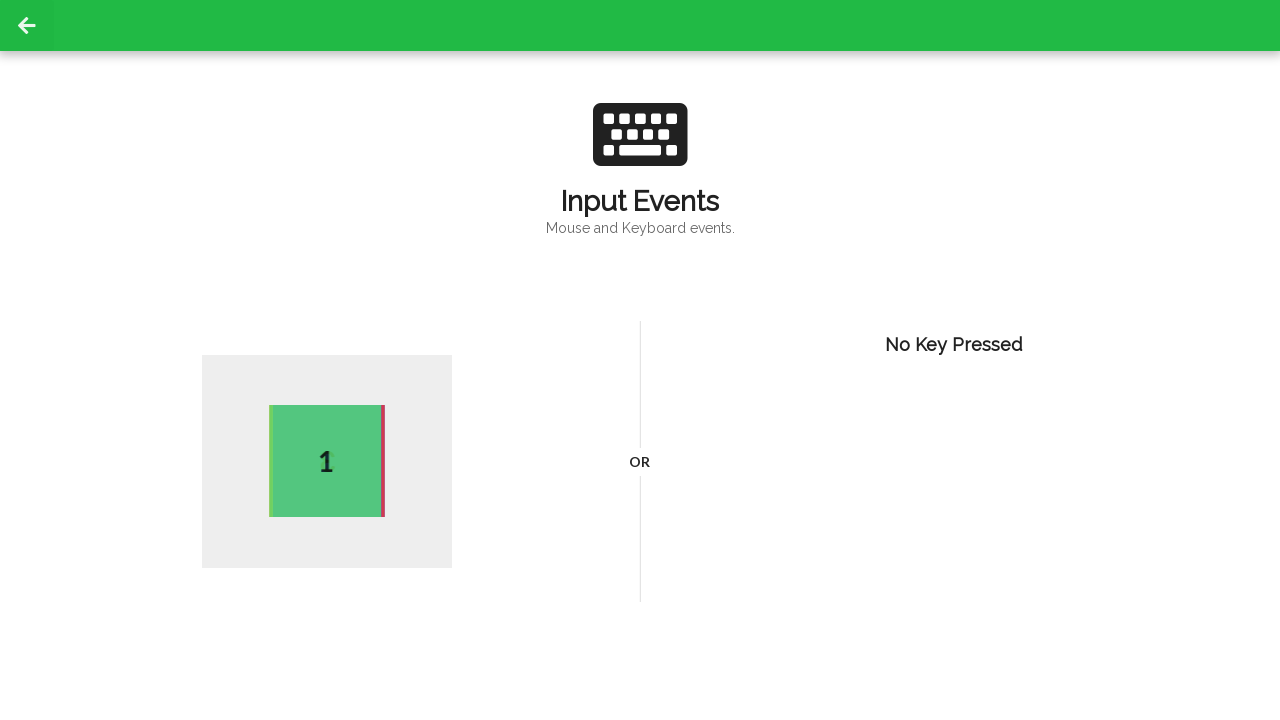

Active element appeared after left click
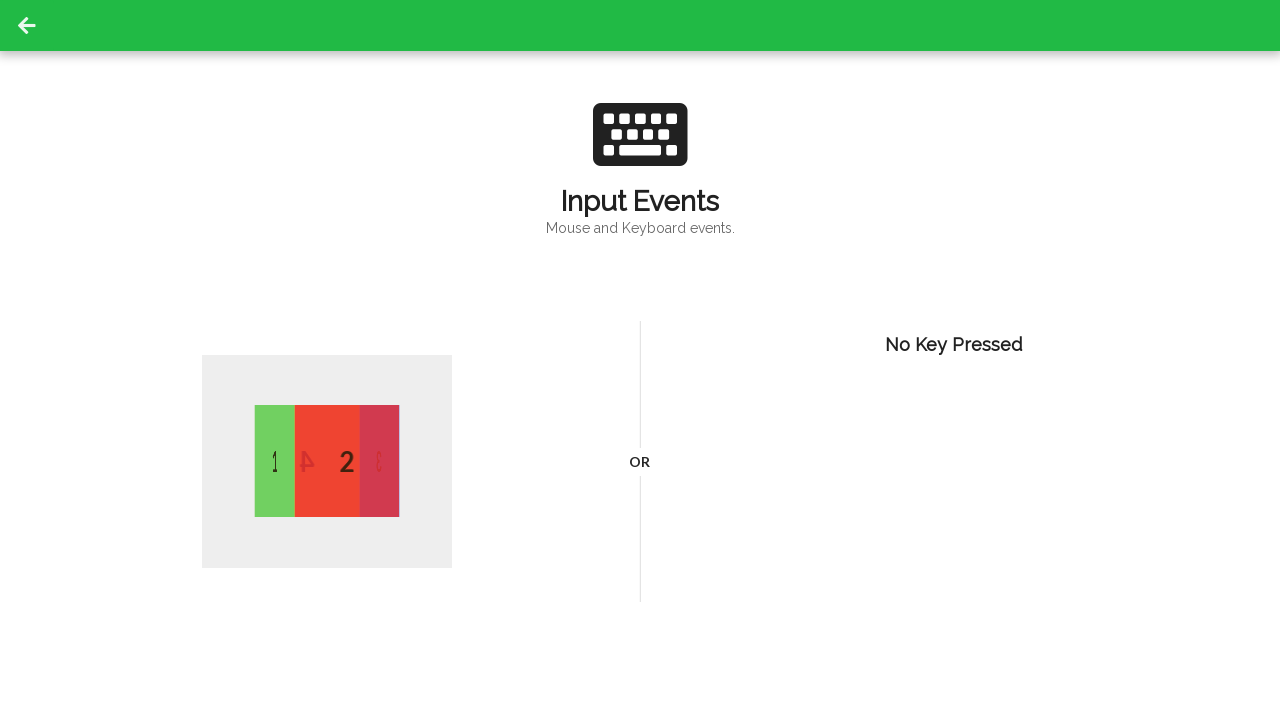

Captured left click text: 2
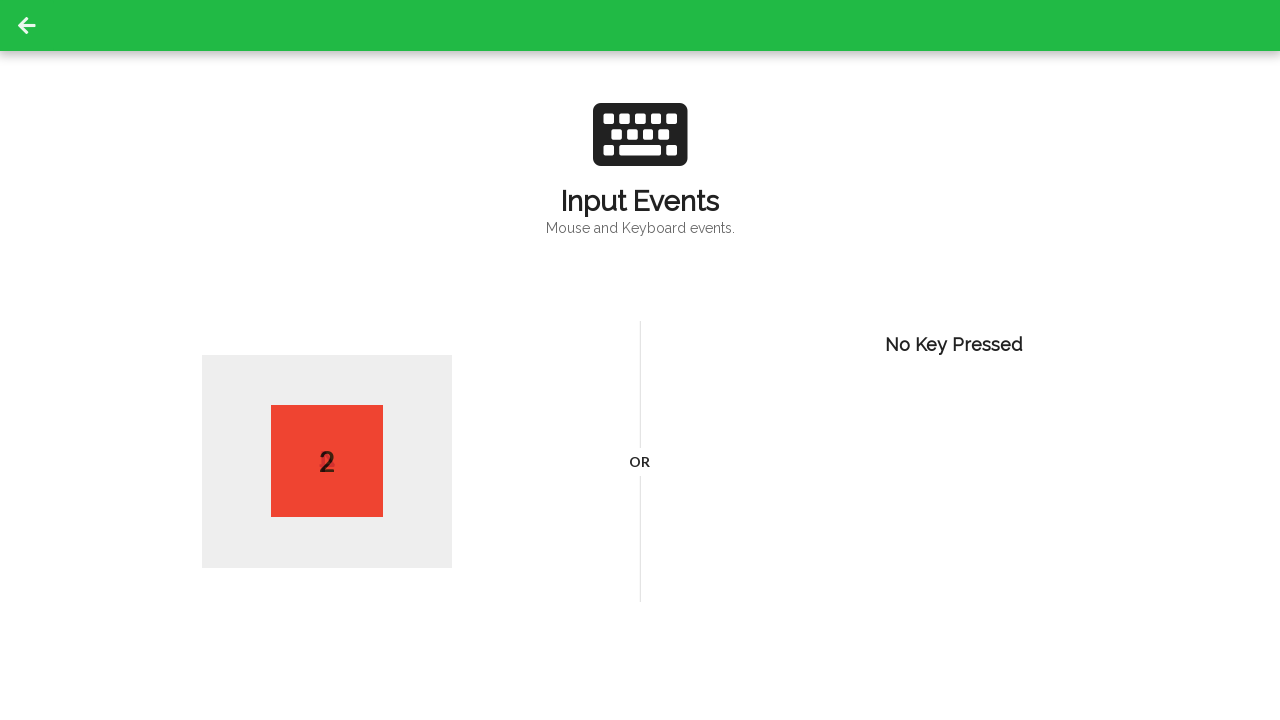

Performed double click on body element at (640, 360) on body
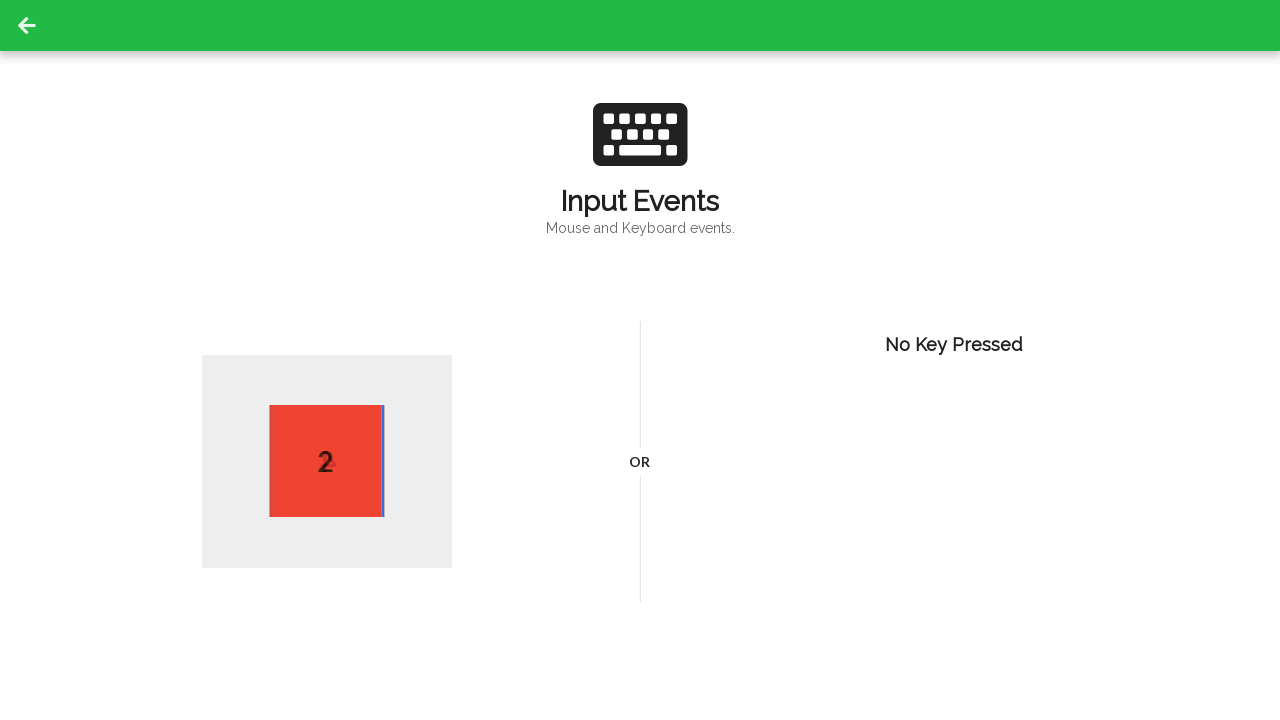

Active element appeared after double click
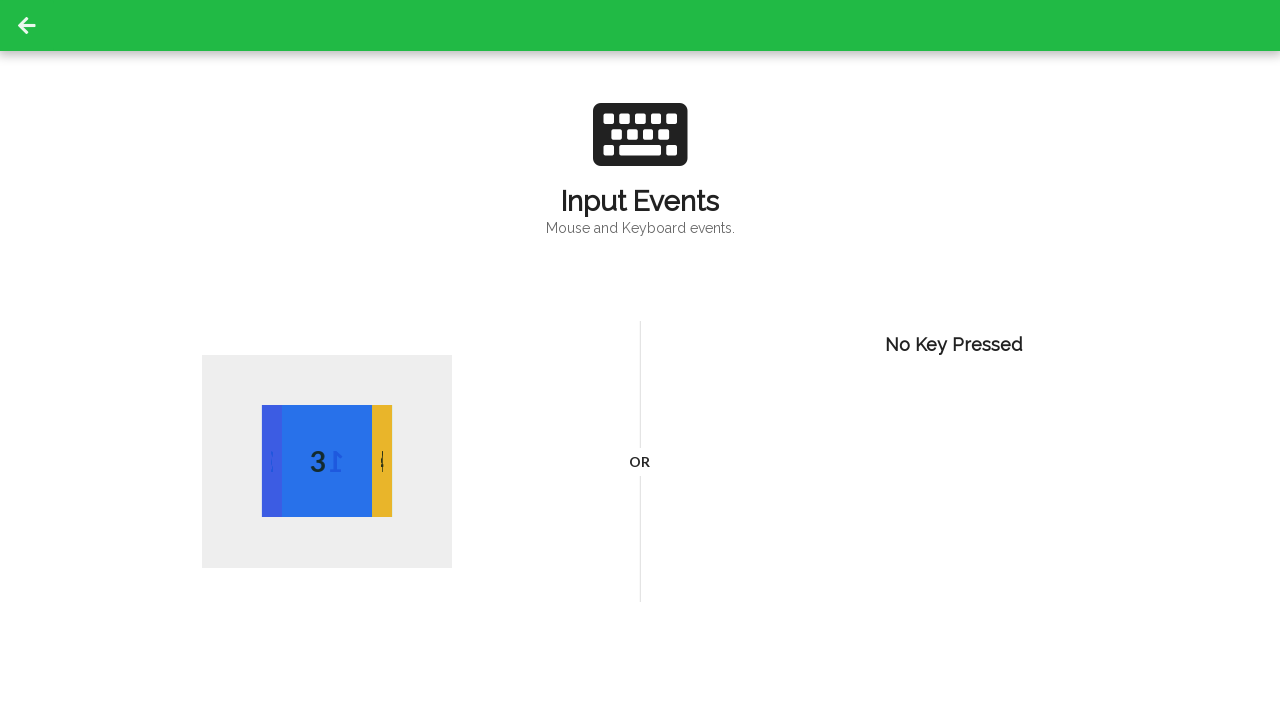

Captured double click text: 4
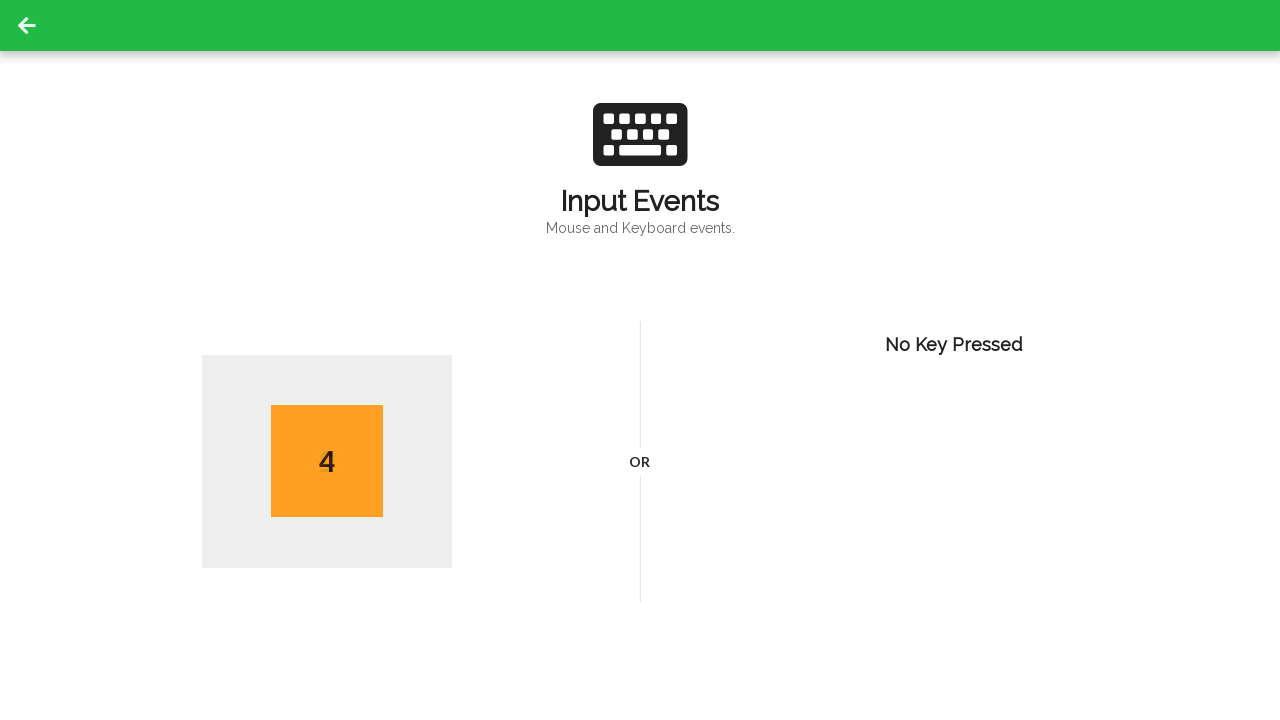

Performed right click on body element at (640, 360) on body
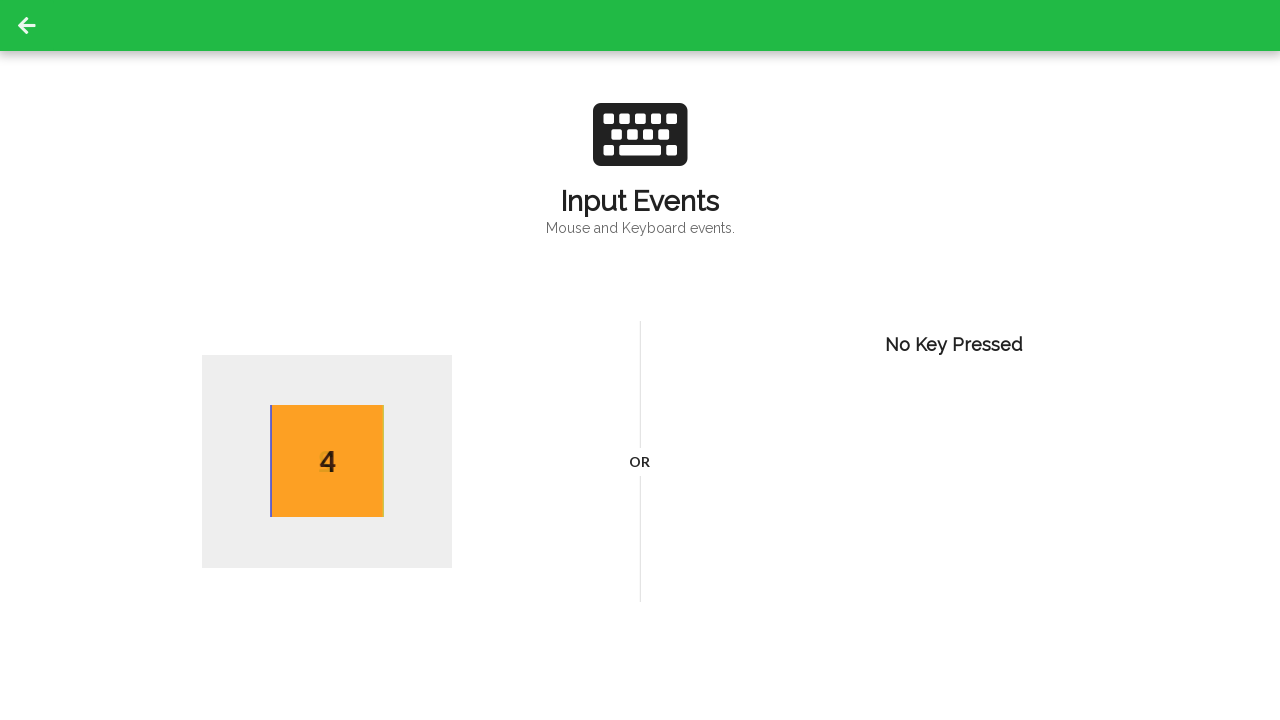

Active element appeared after right click
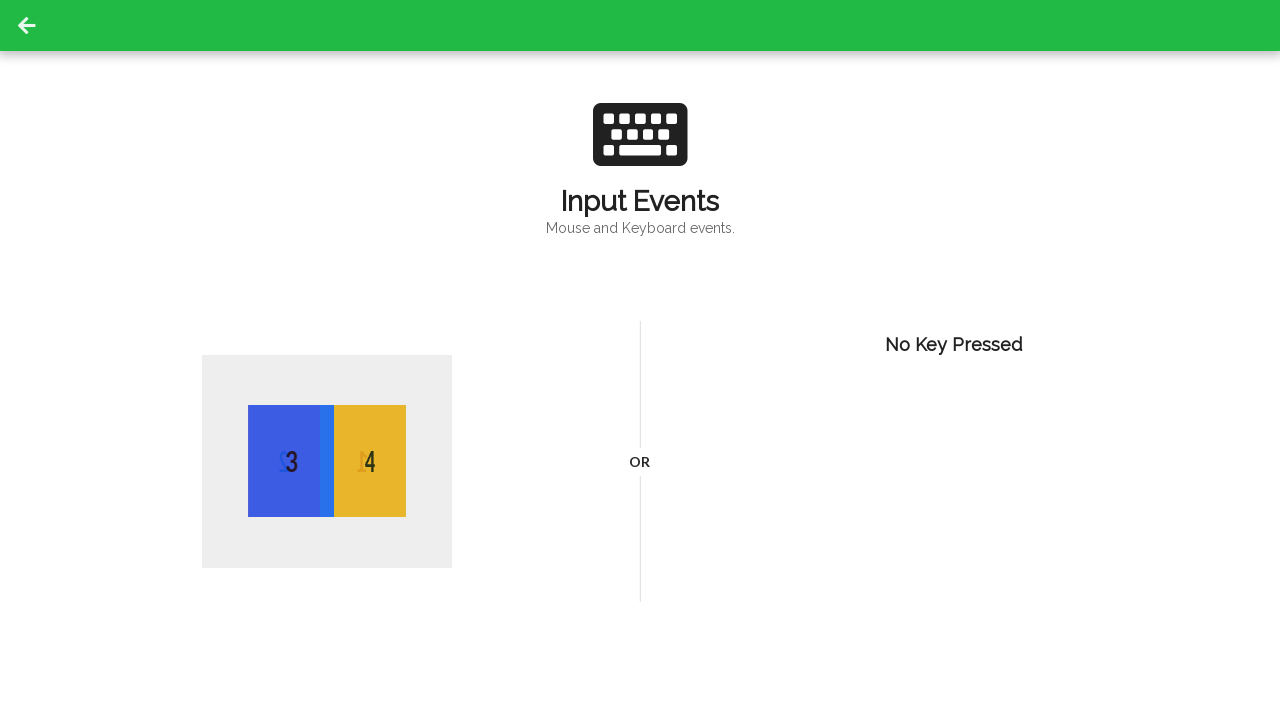

Captured right click text: 3
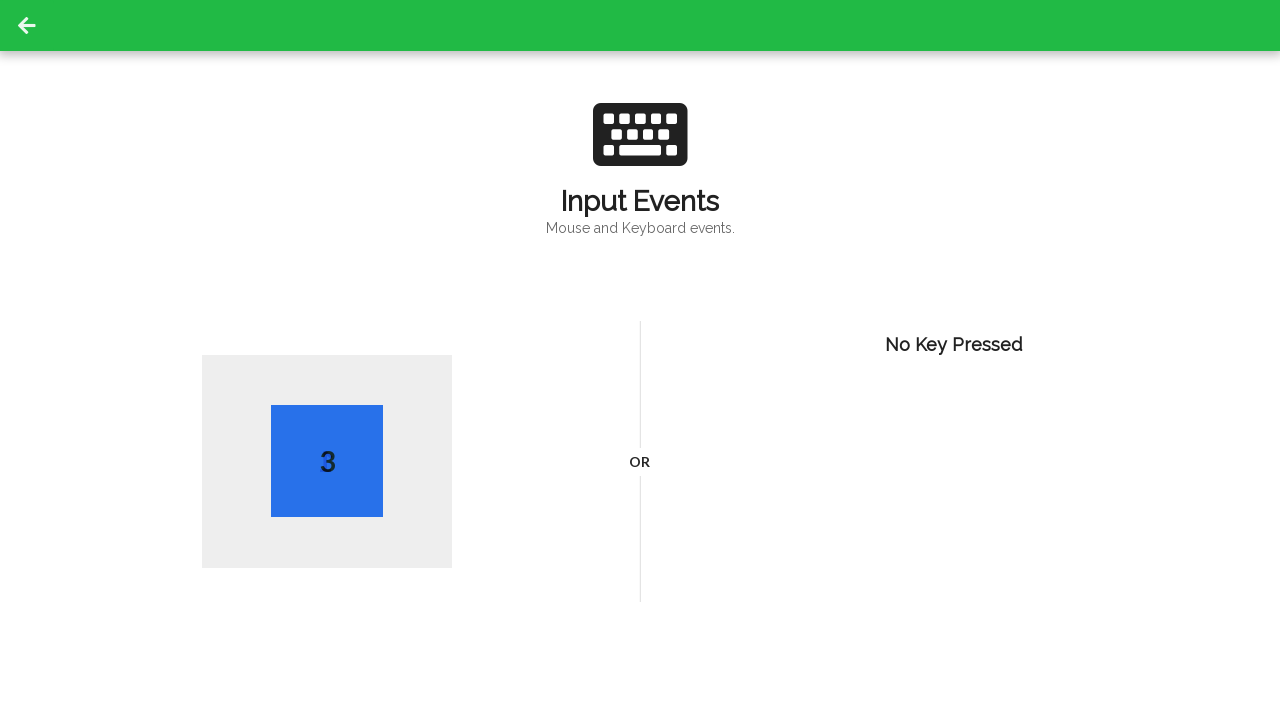

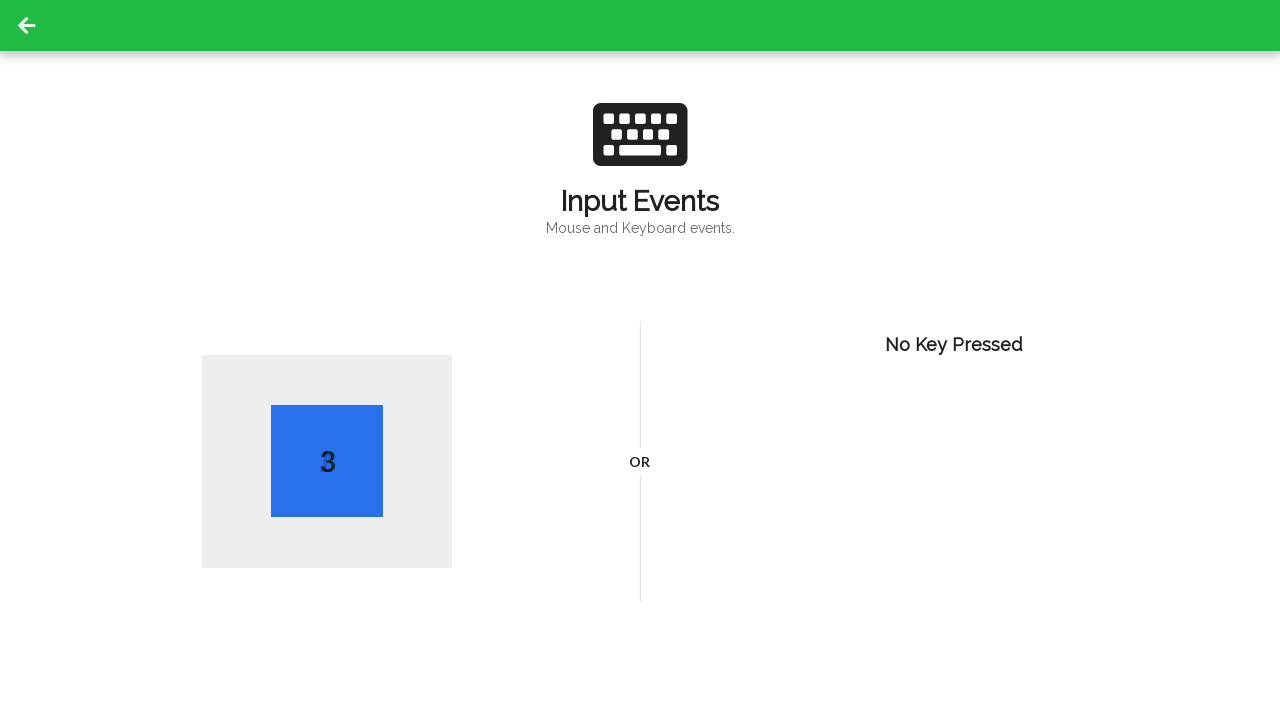